Tests JavaScript prompt alert by clicking the prompt button, entering text, and accepting the alert

Starting URL: https://the-internet.herokuapp.com/javascript_alerts

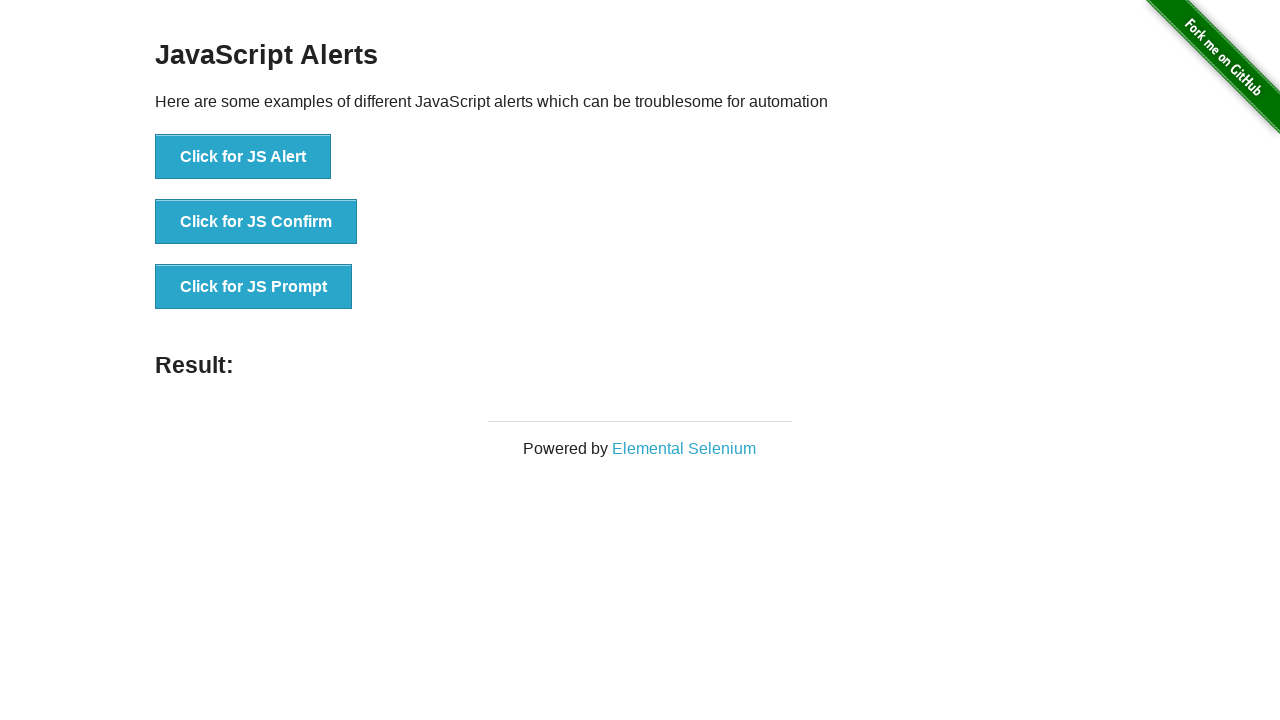

Clicked the JavaScript prompt button at (254, 287) on [onclick="jsPrompt()"]
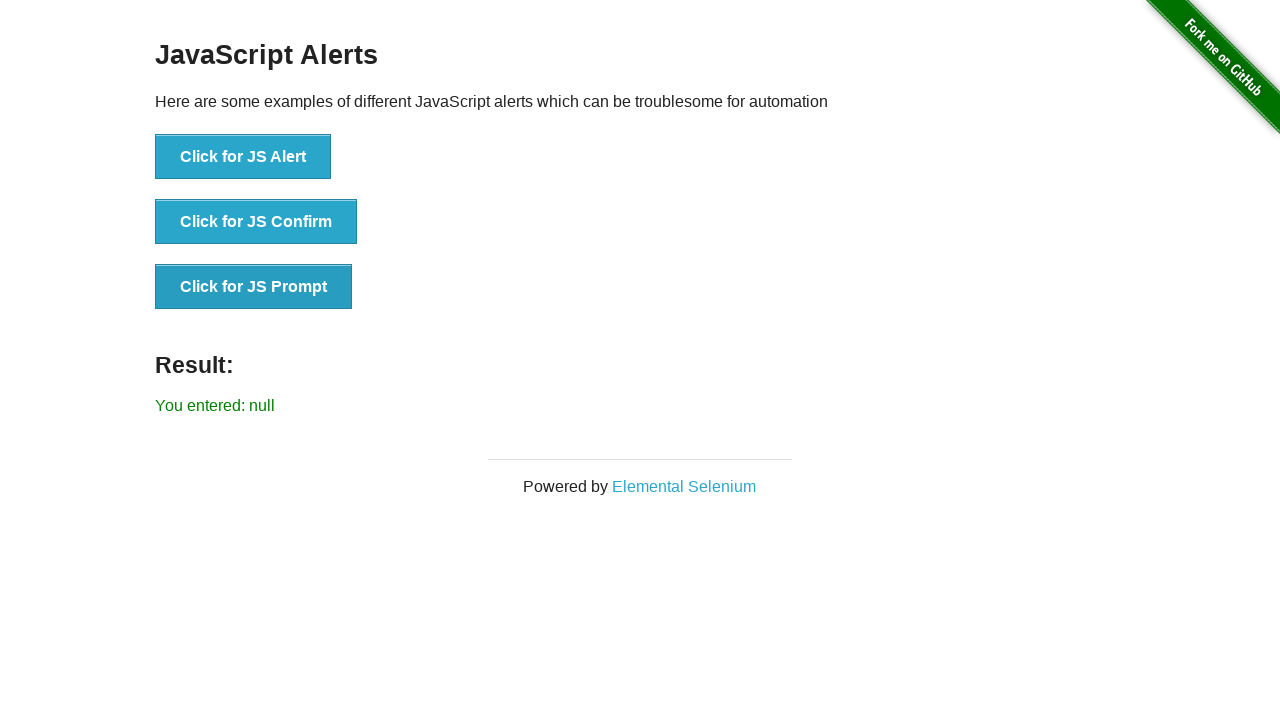

Set up dialog handler to accept prompt with text 'hazem'
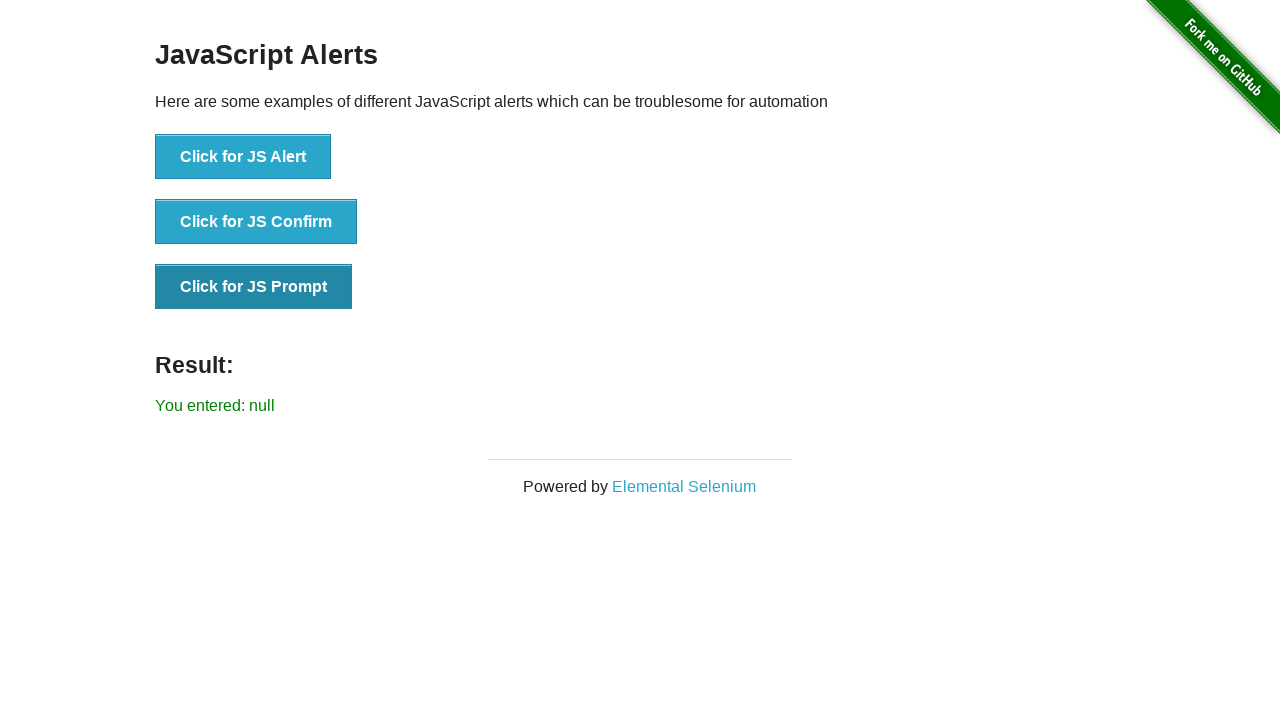

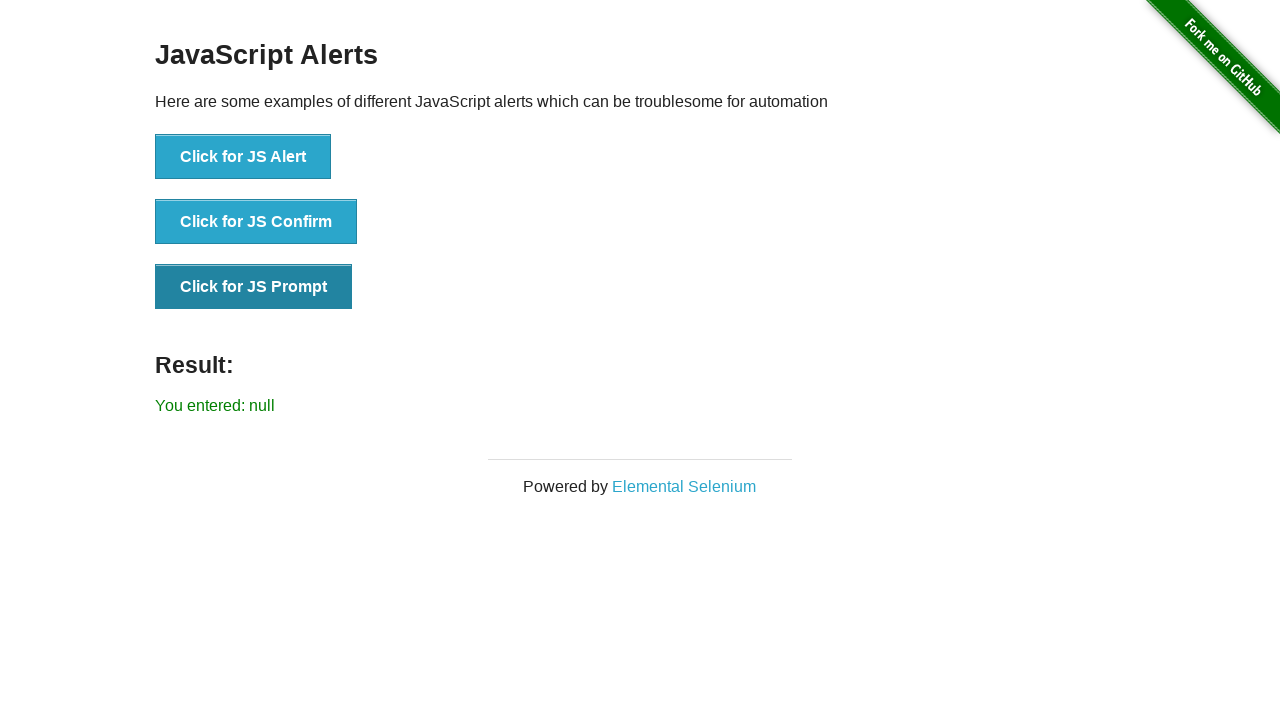